Navigates through CSDN website's navigation menu items, opening each link in a new window and verifying the page information

Starting URL: http://www.csdn.net/

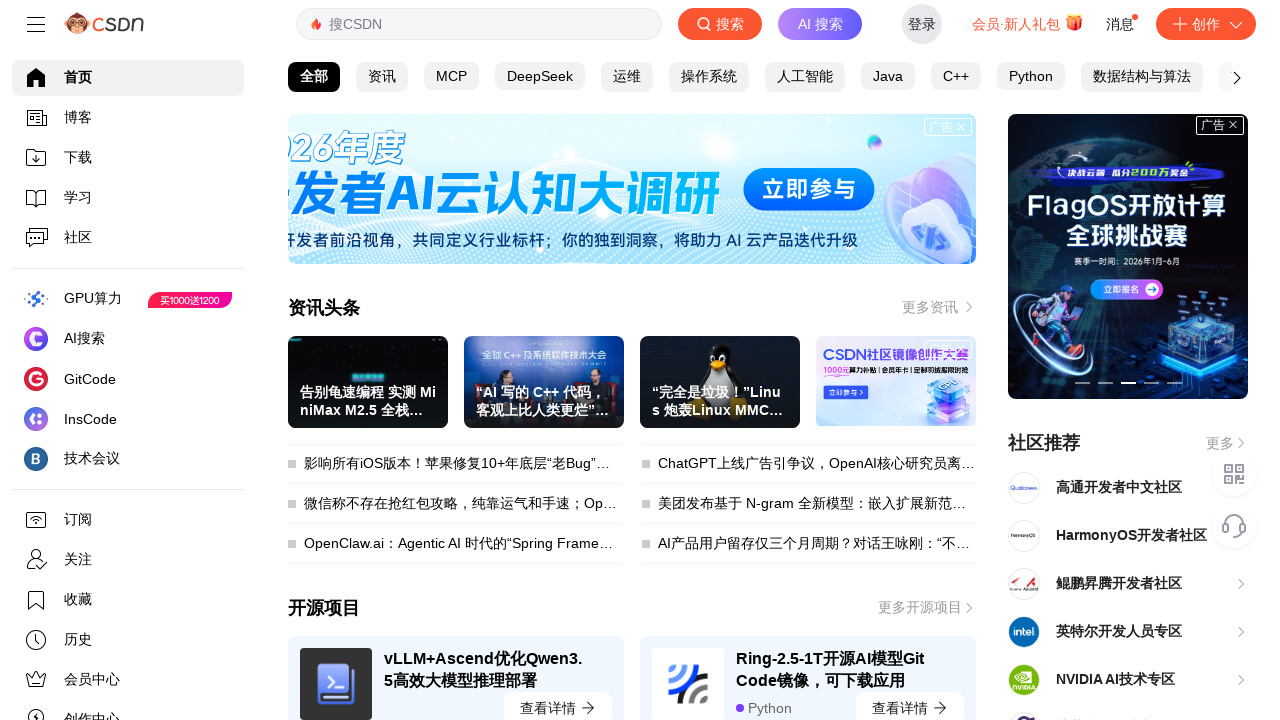

Retrieved all navigation menu links from CSDN website
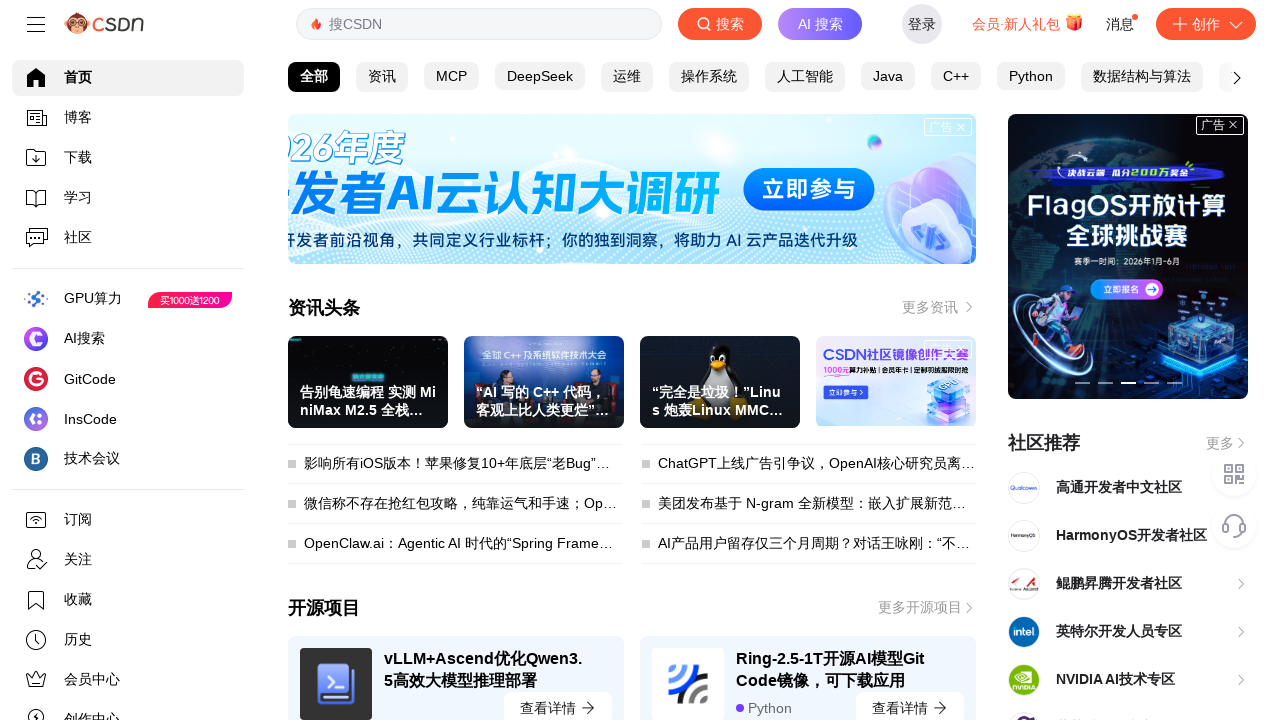

Stored main page context
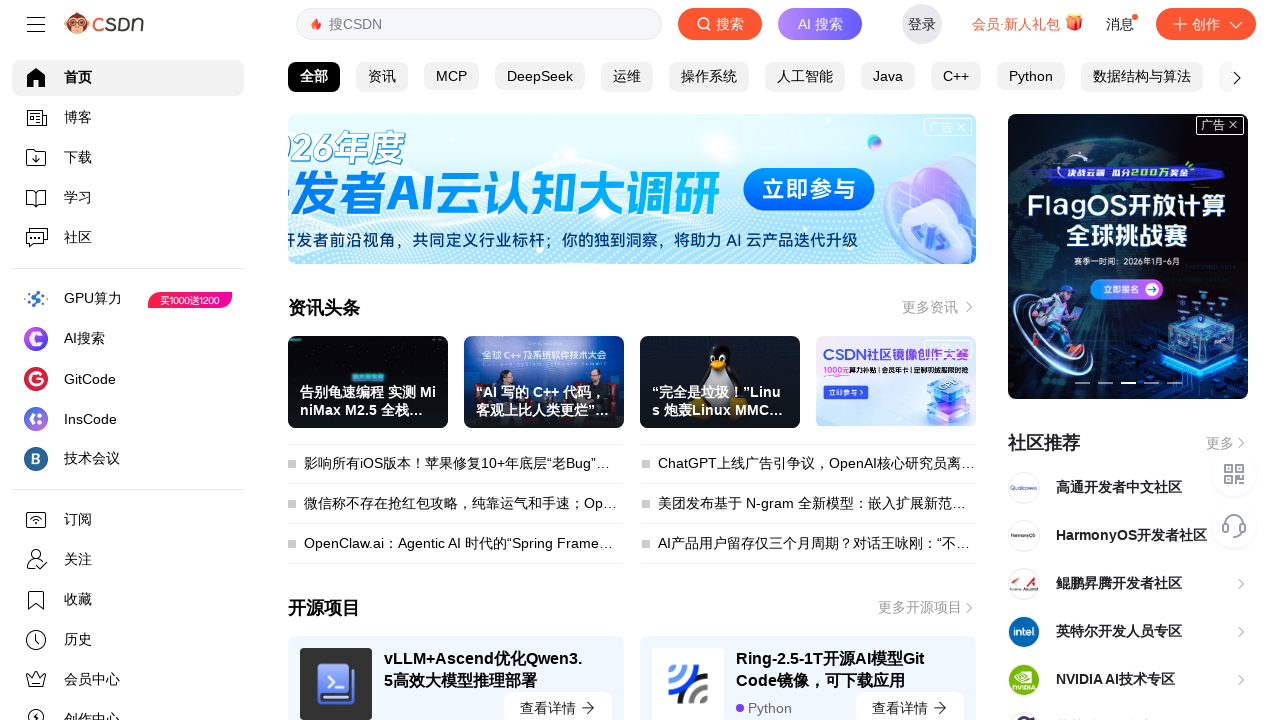

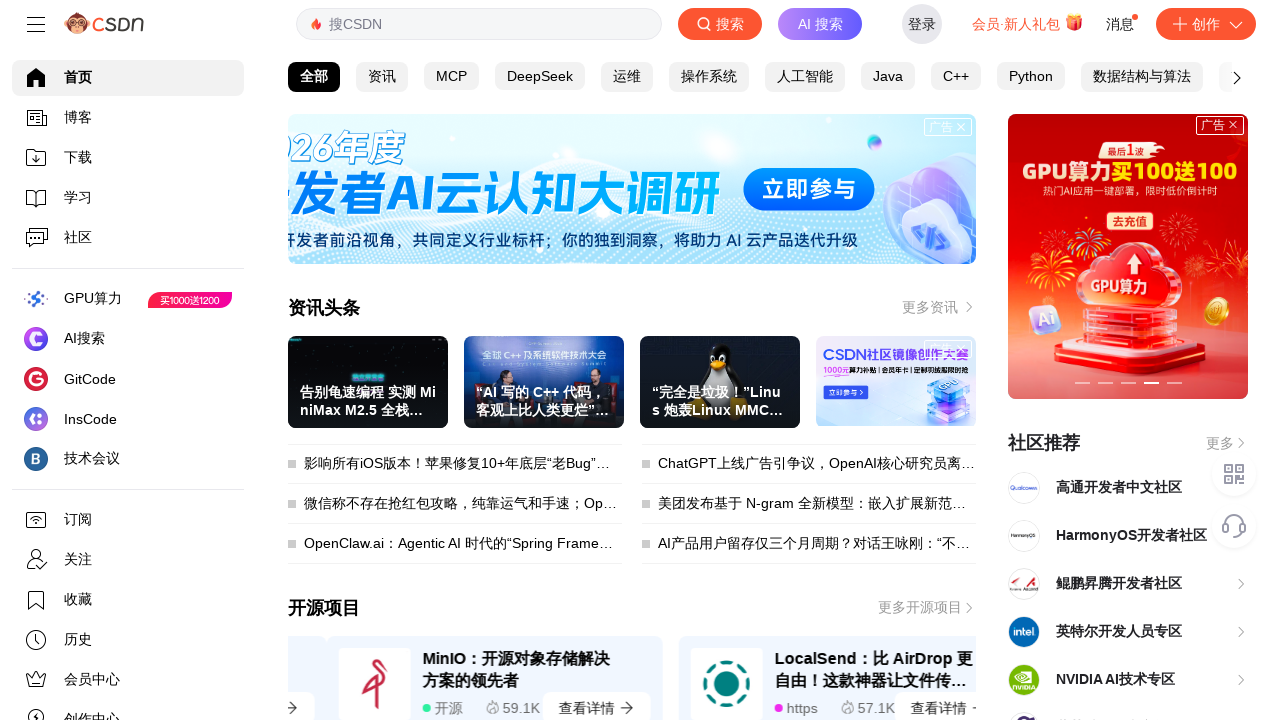